Tests unsuccessful registration when terms checkbox is not checked, verifying form validation prevents submission.

Starting URL: https://play1.automationcamp.ir/login.html

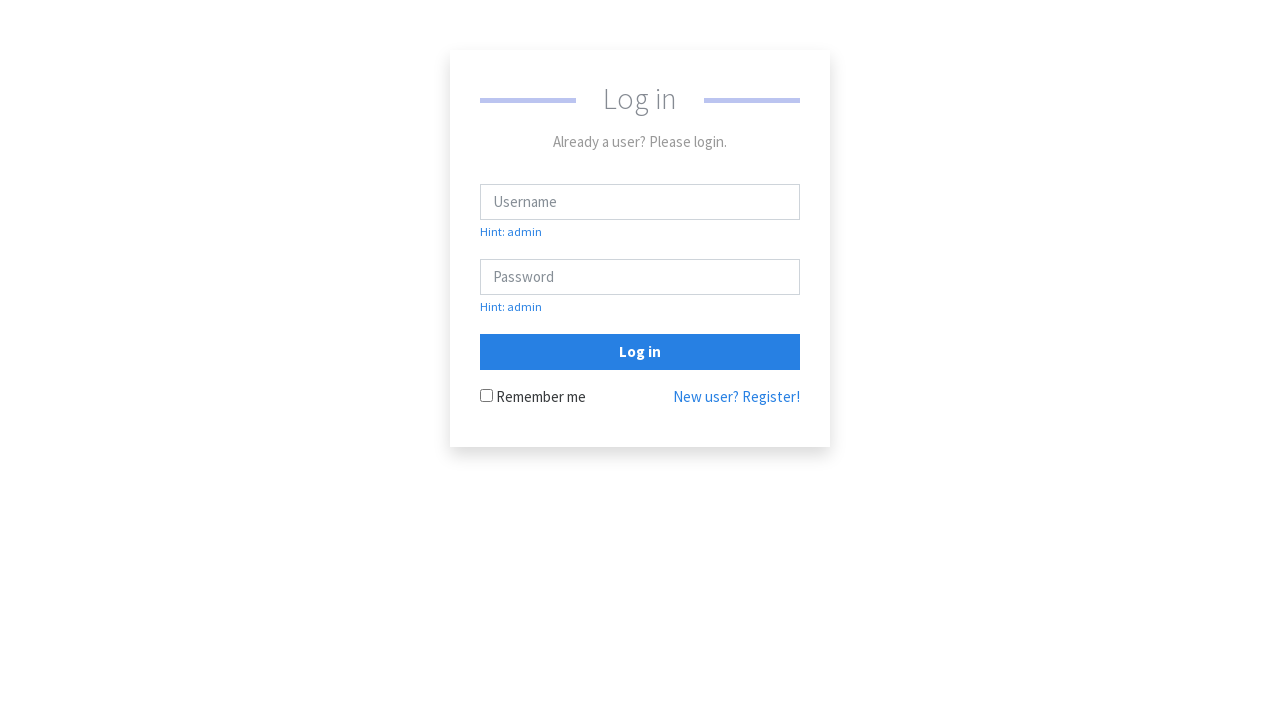

Clicked 'New user? Register!' link to navigate to registration page at (736, 397) on internal:role=link[name="New user? Register!"i]
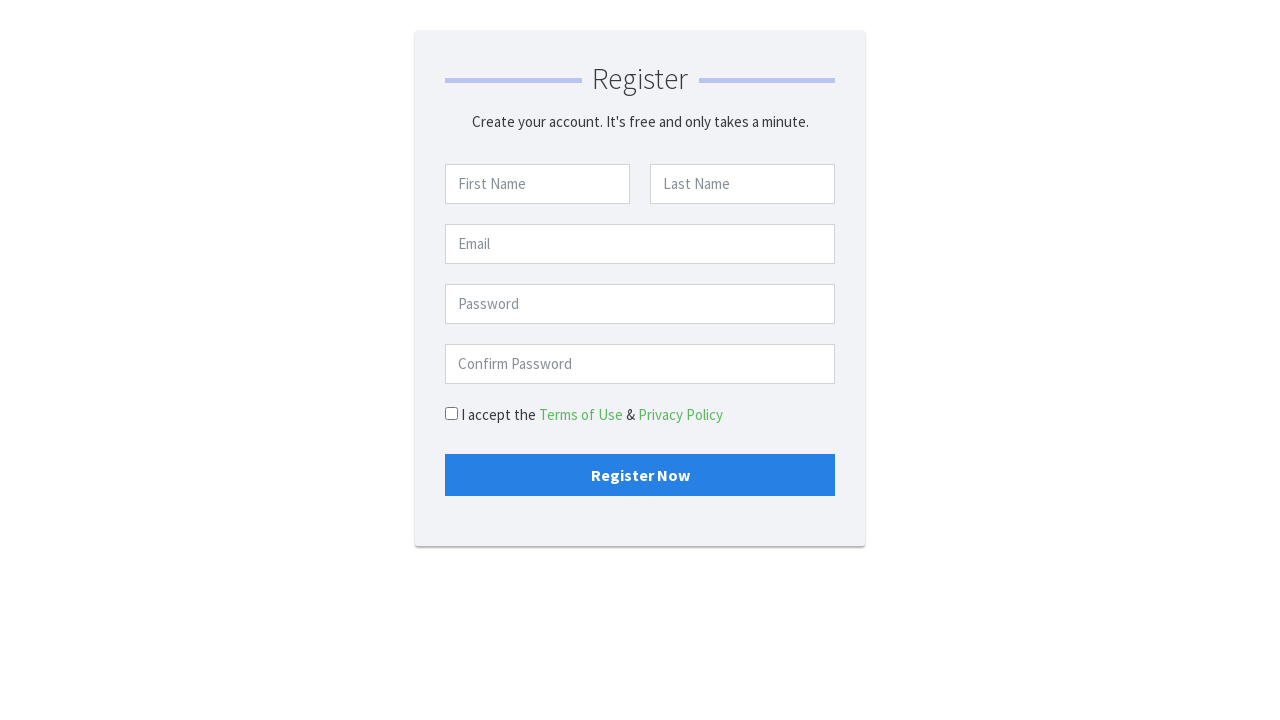

Registration page loaded successfully
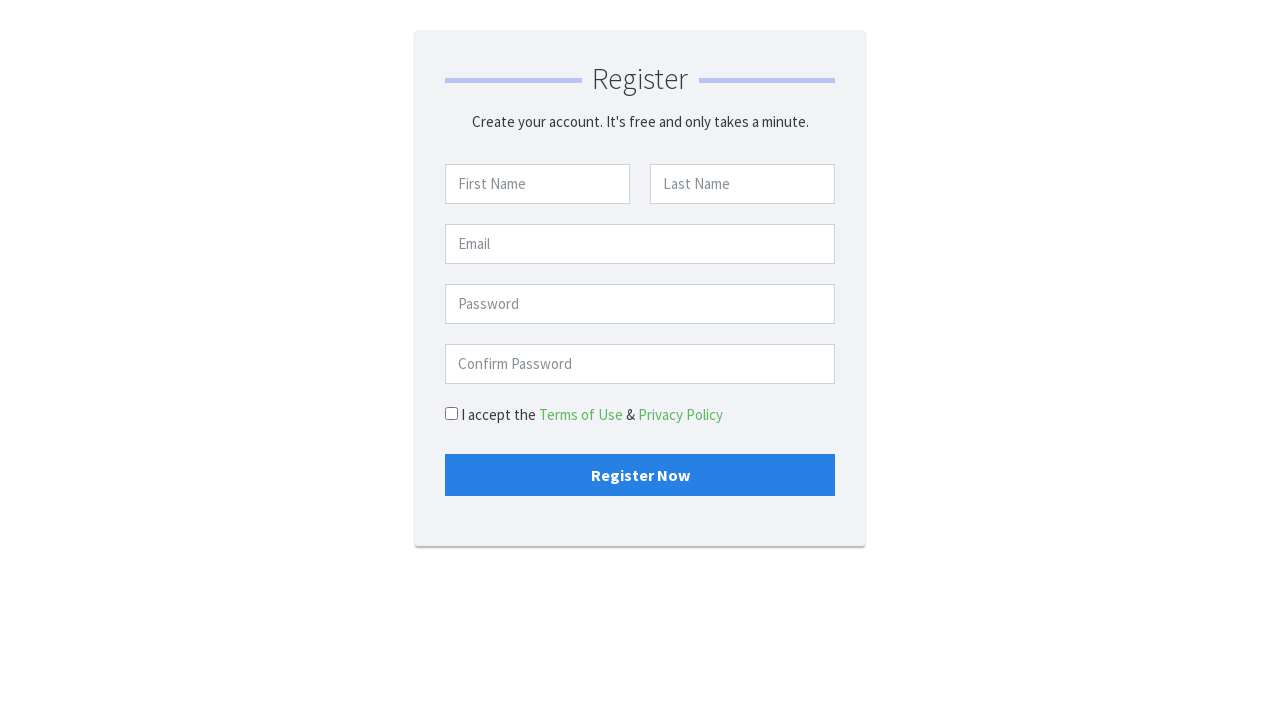

Filled First Name field with 'David' on internal:attr=[placeholder="First Name"i]
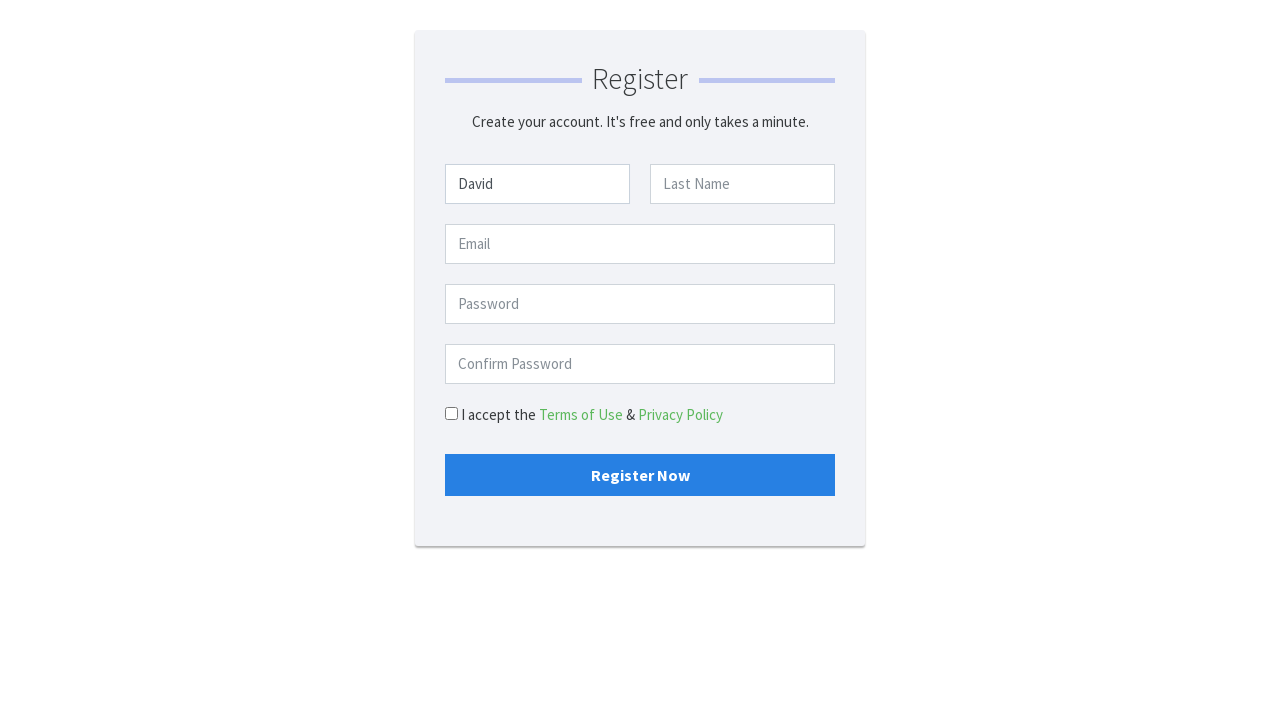

Filled Last Name field with 'Williams' on internal:attr=[placeholder="Last Name"i]
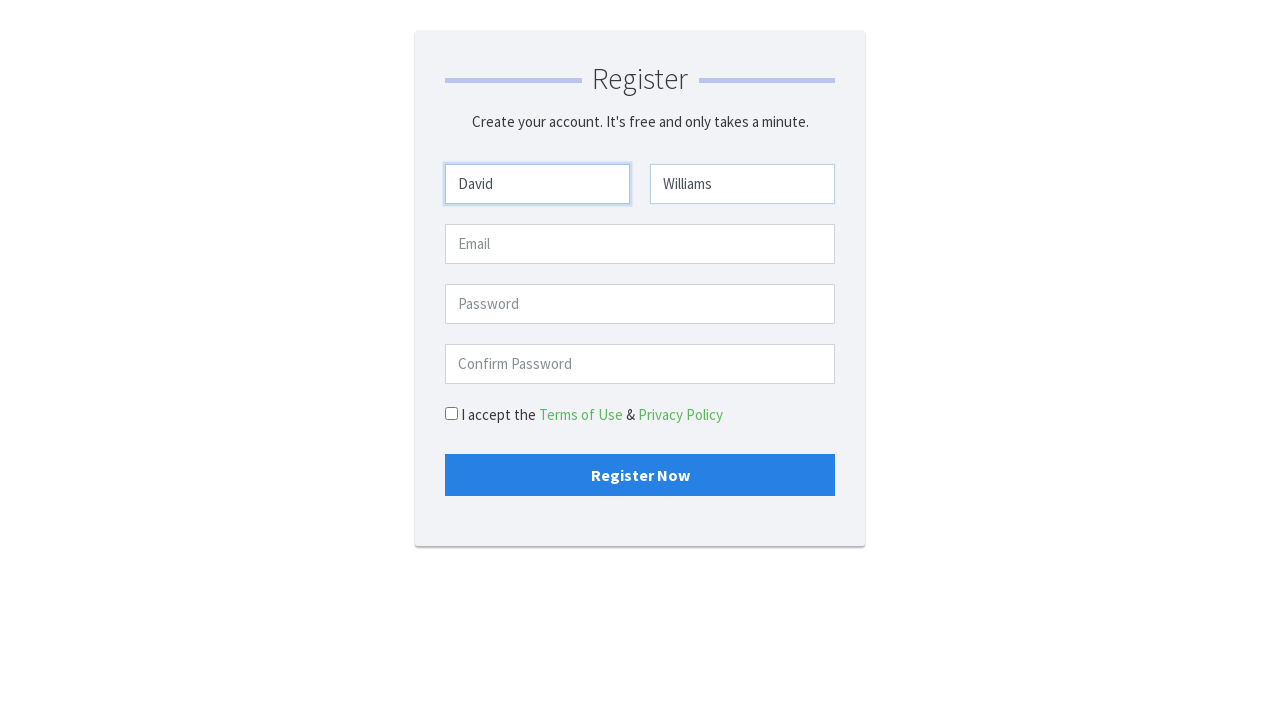

Filled Email field with 'david.williams@example.com' on internal:attr=[placeholder="Email"i]
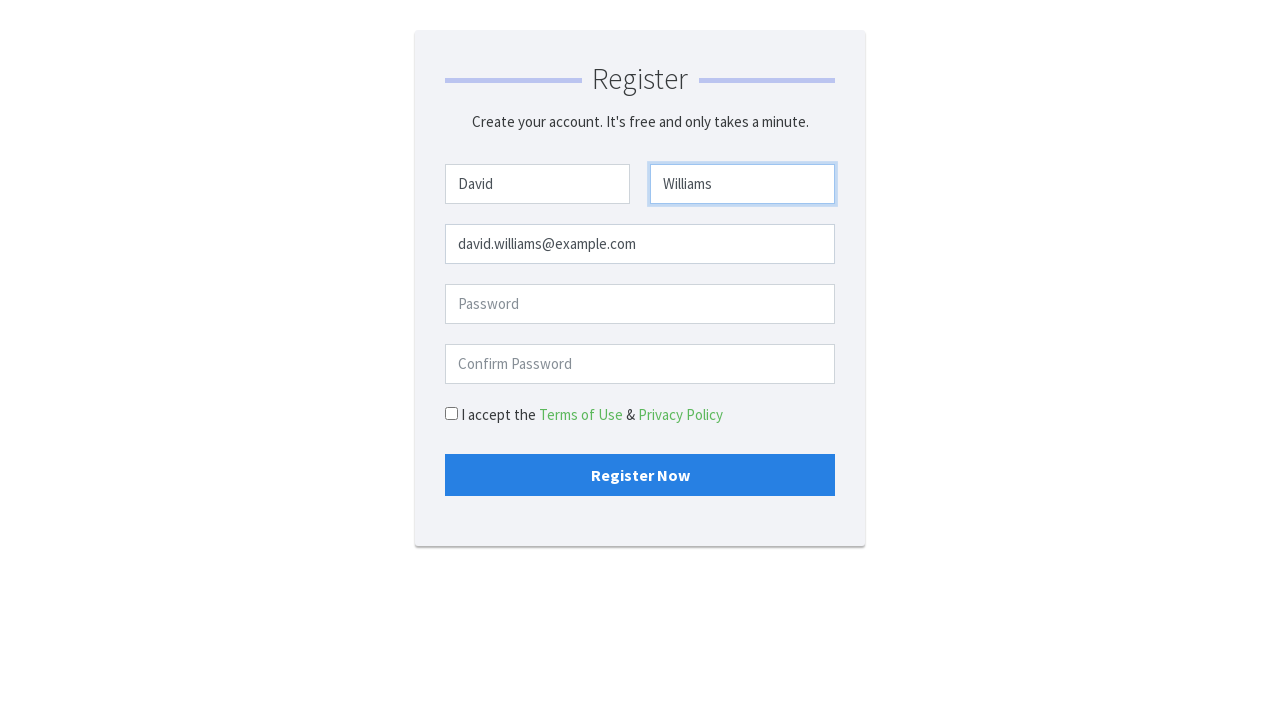

Filled password field with 'testpassword' on #pwd1
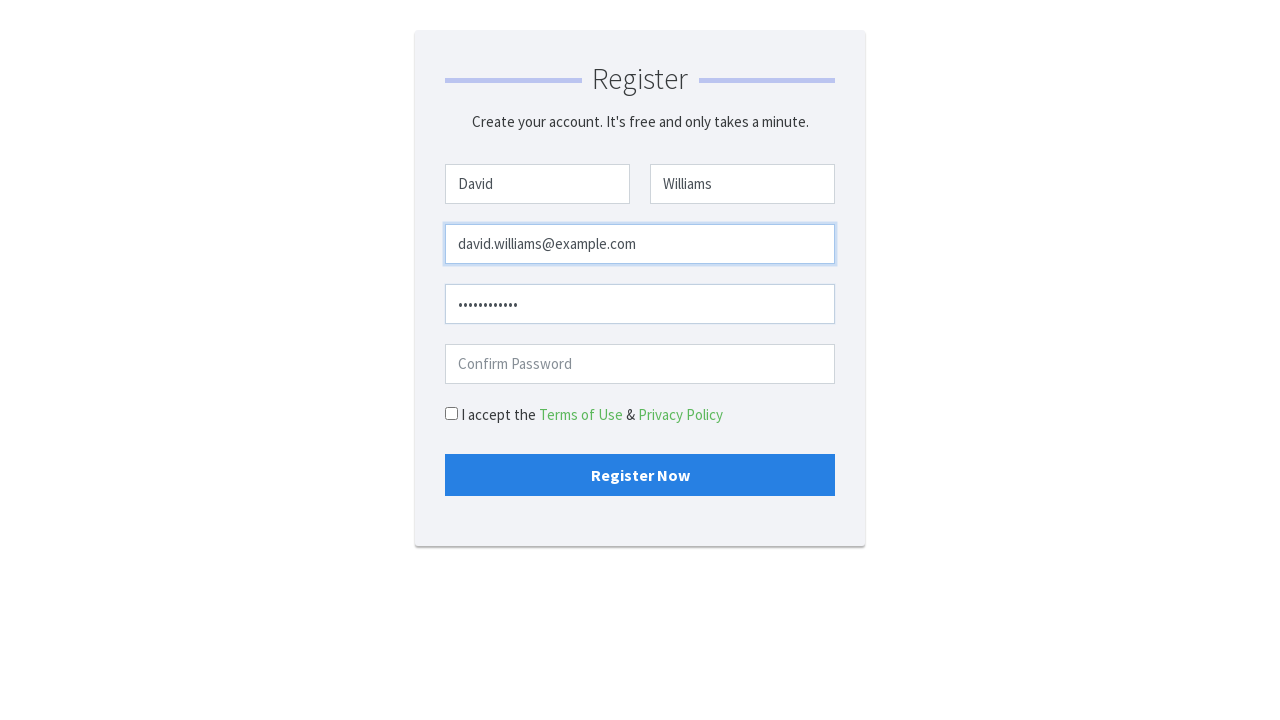

Filled password confirmation field with 'testpassword' on #pwd2
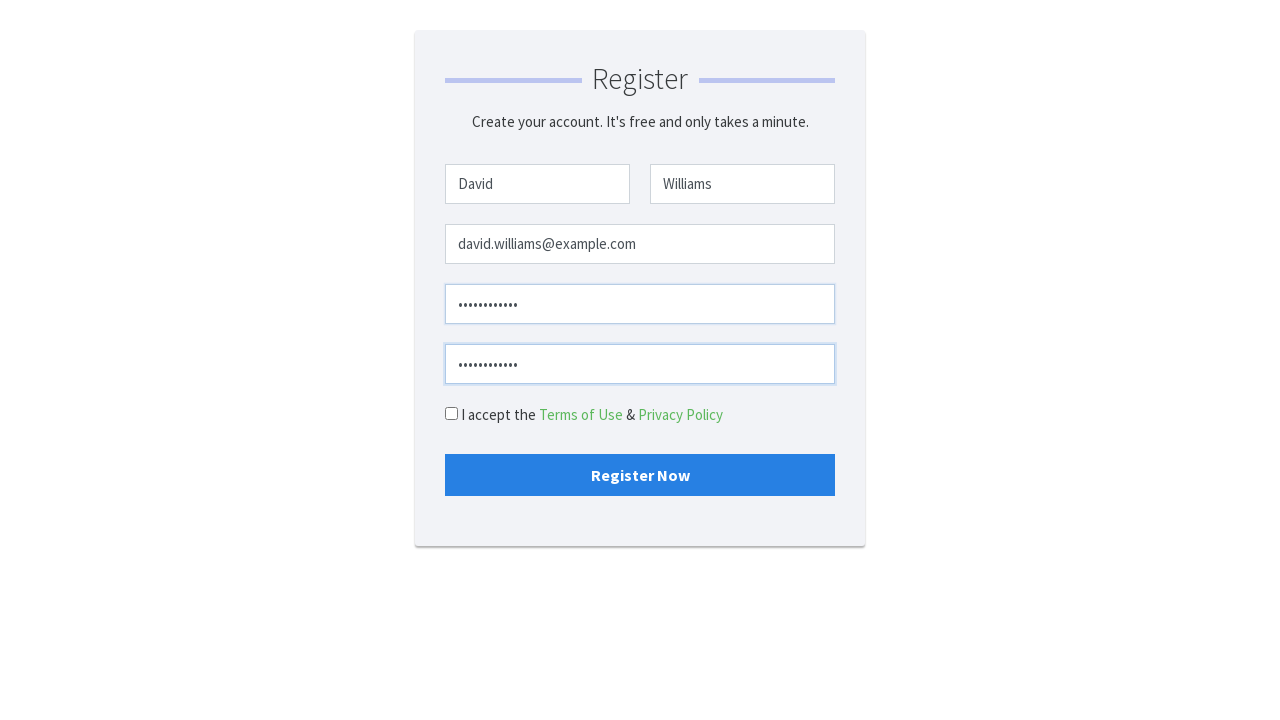

Clicked register button without checking terms checkbox at (640, 475) on #submit_button
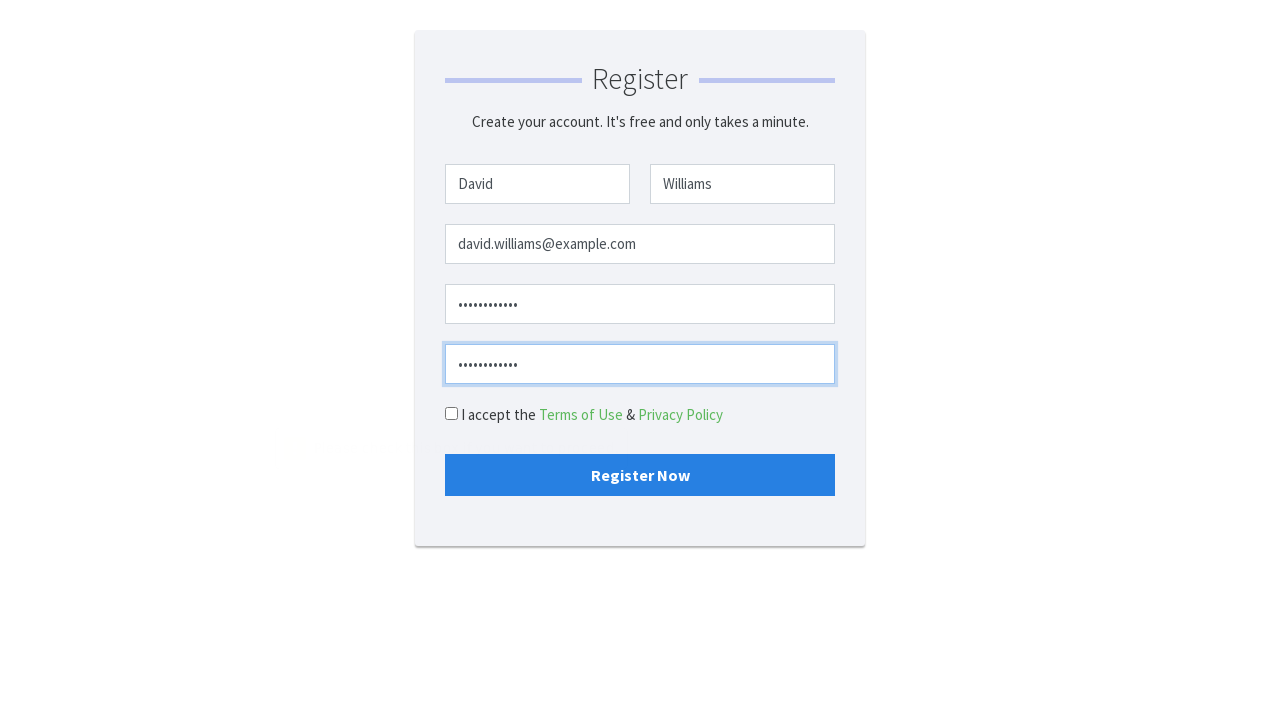

Verified terms checkbox is still visible - form submission was prevented due to unchecked terms
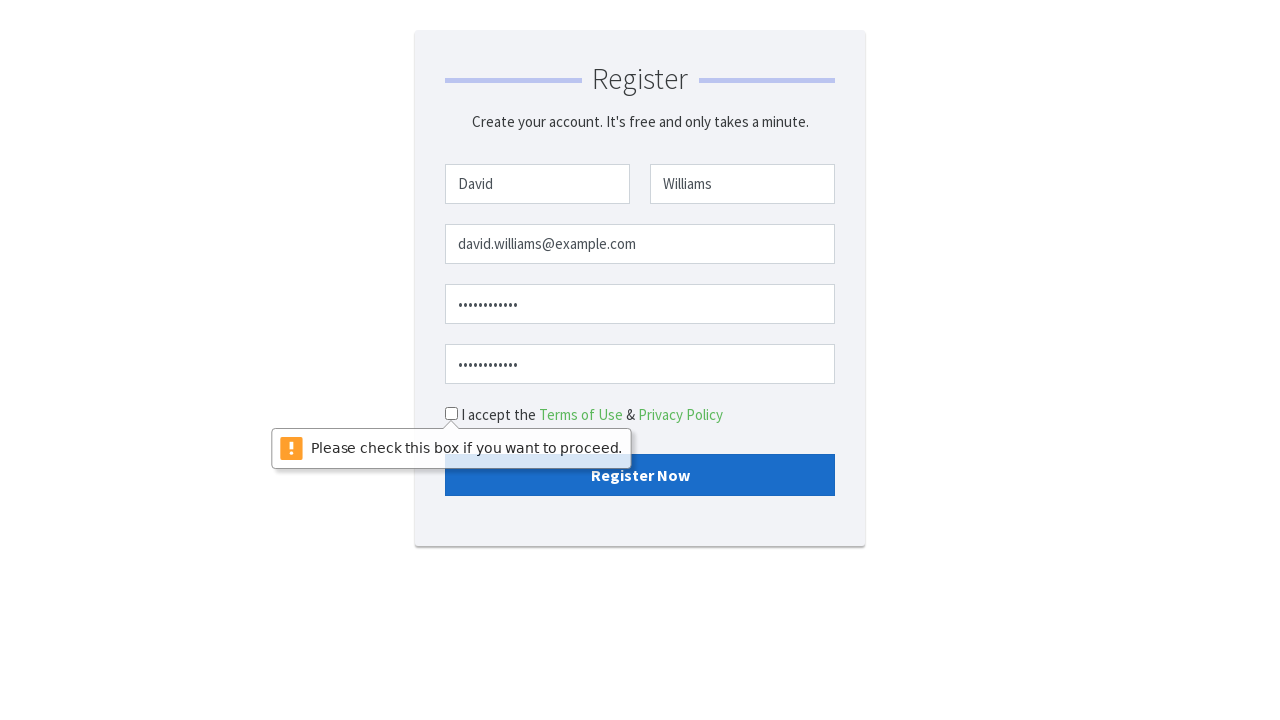

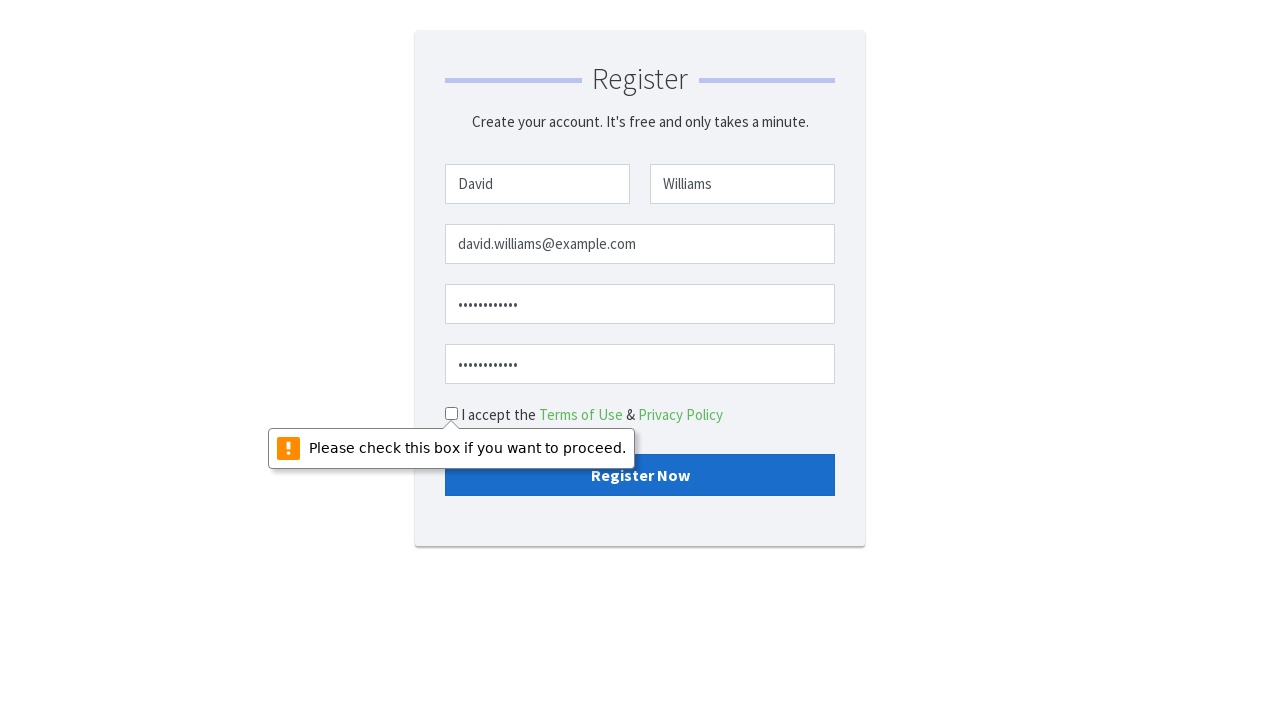